Tests the product search functionality by entering "iphone" in the search box, clicking search, and verifying the search results page title

Starting URL: https://ecommerce-playground.lambdatest.io/

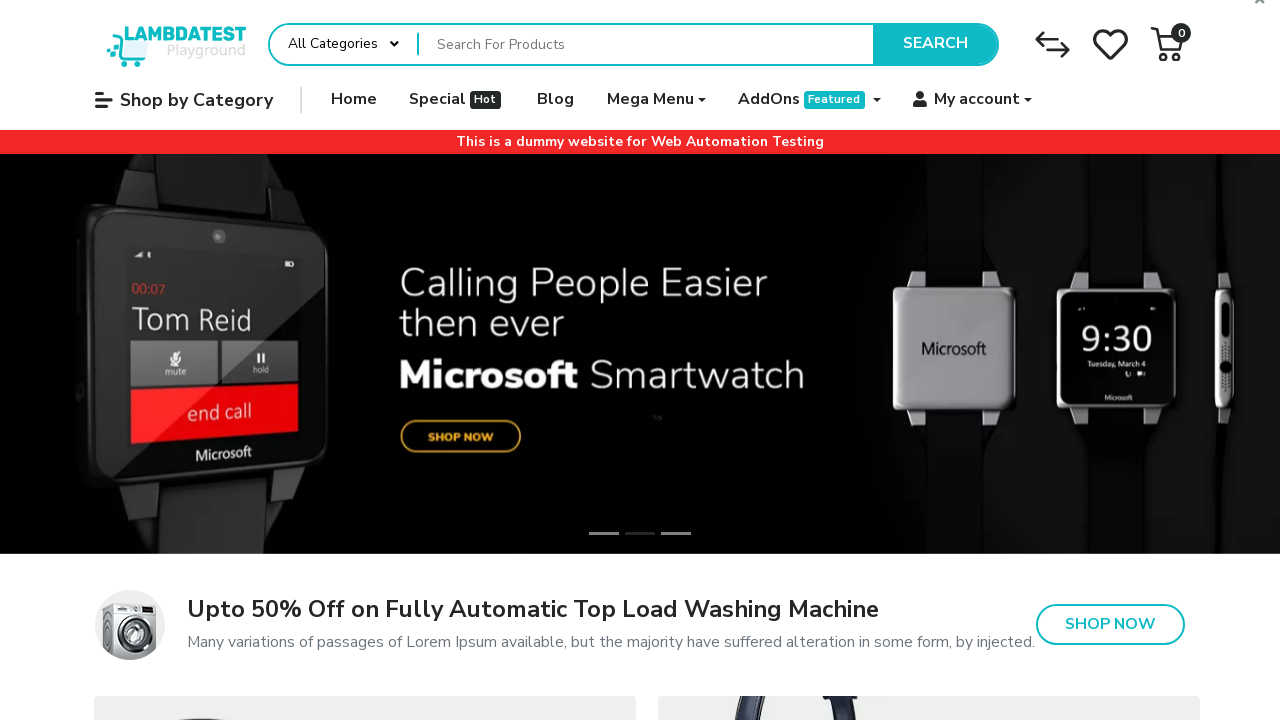

Filled search box with 'iphone' on input[name='search']
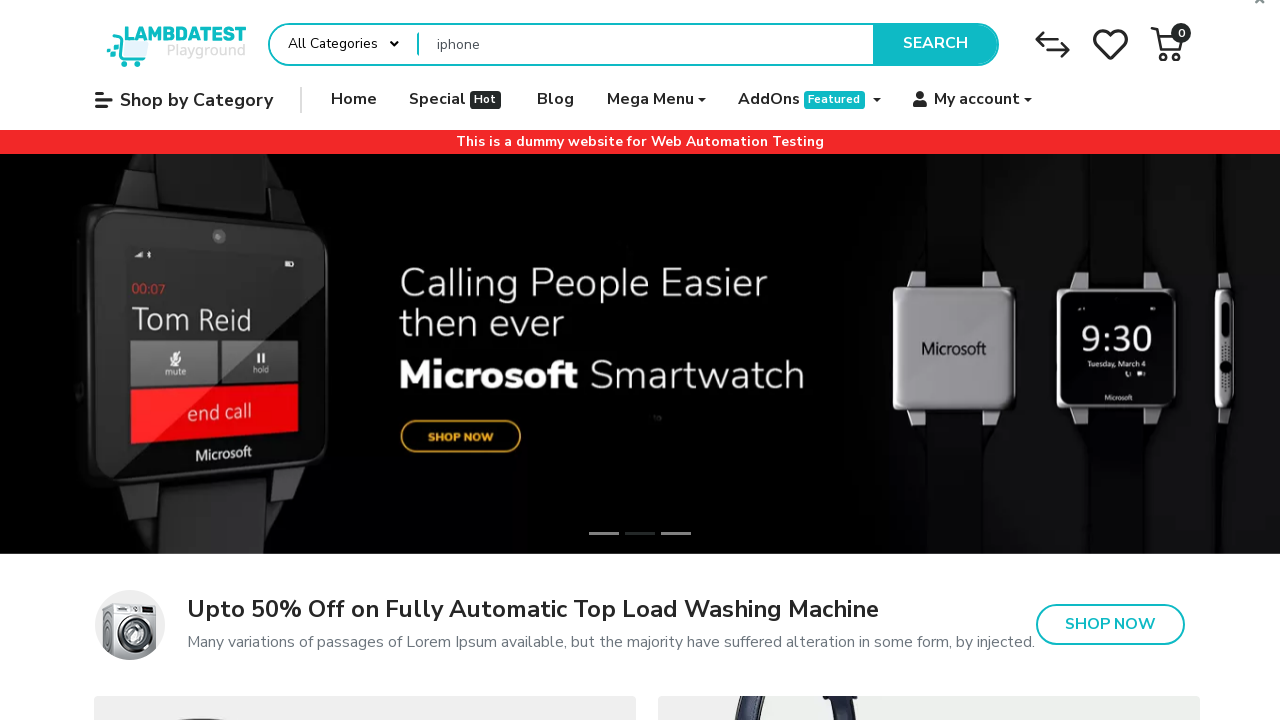

Clicked search button at (935, 44) on button.type-text
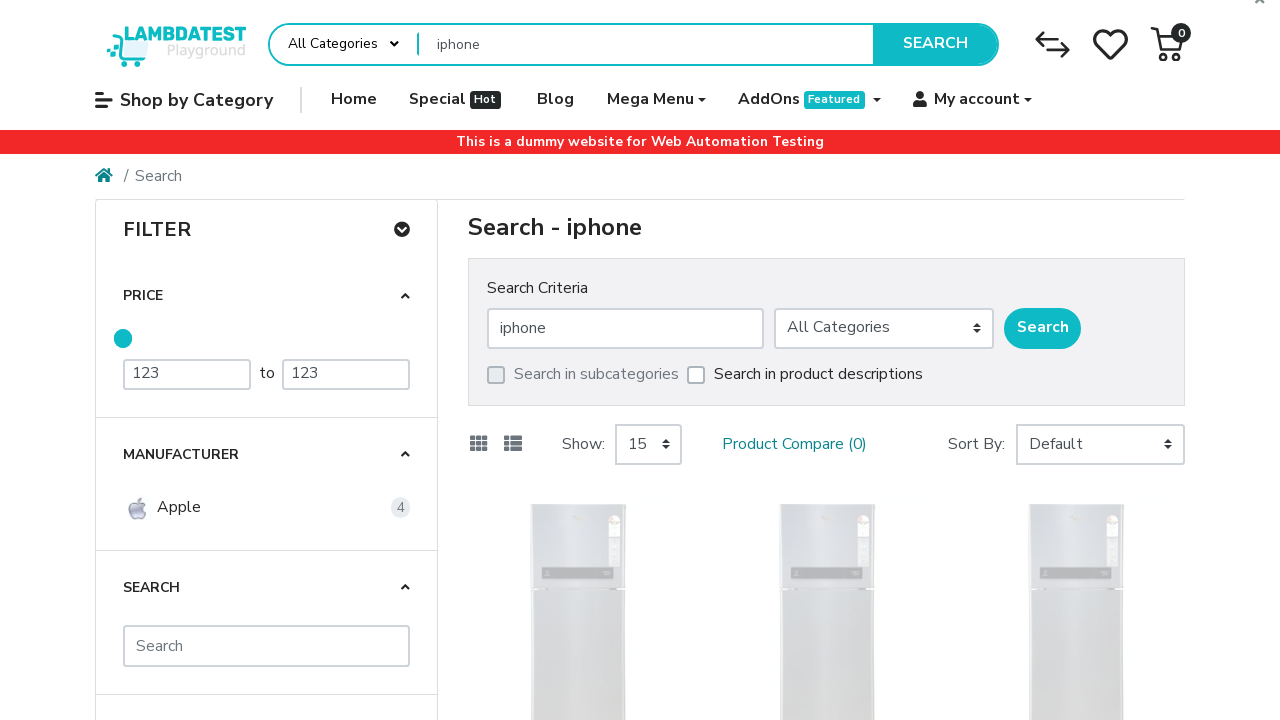

Search results page loaded with heading element
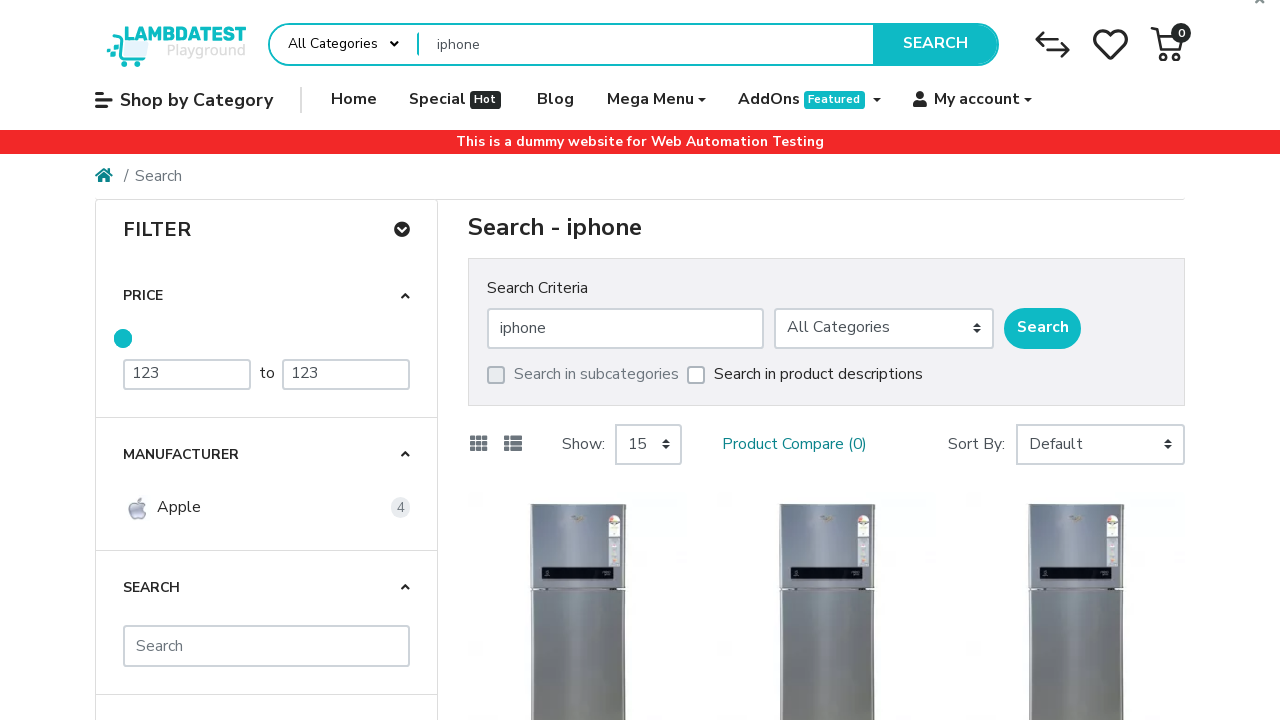

Retrieved search results page title text
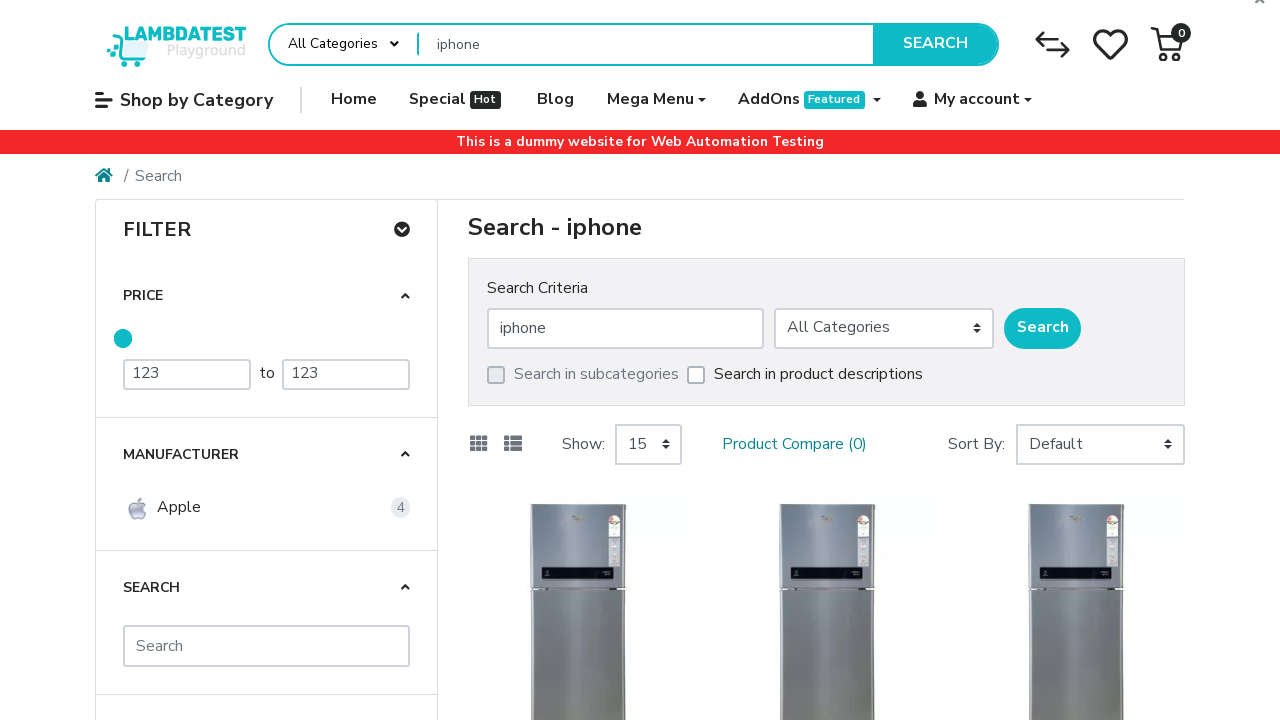

Verified page title equals 'Search - iphone'
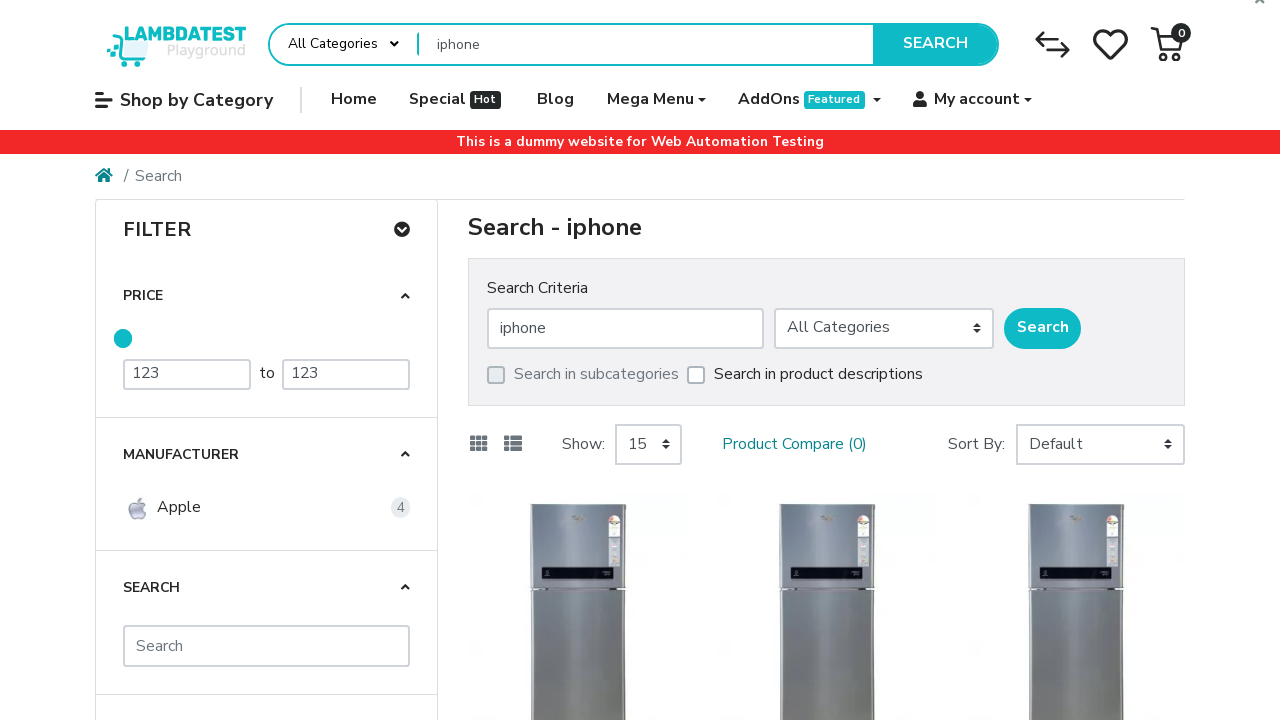

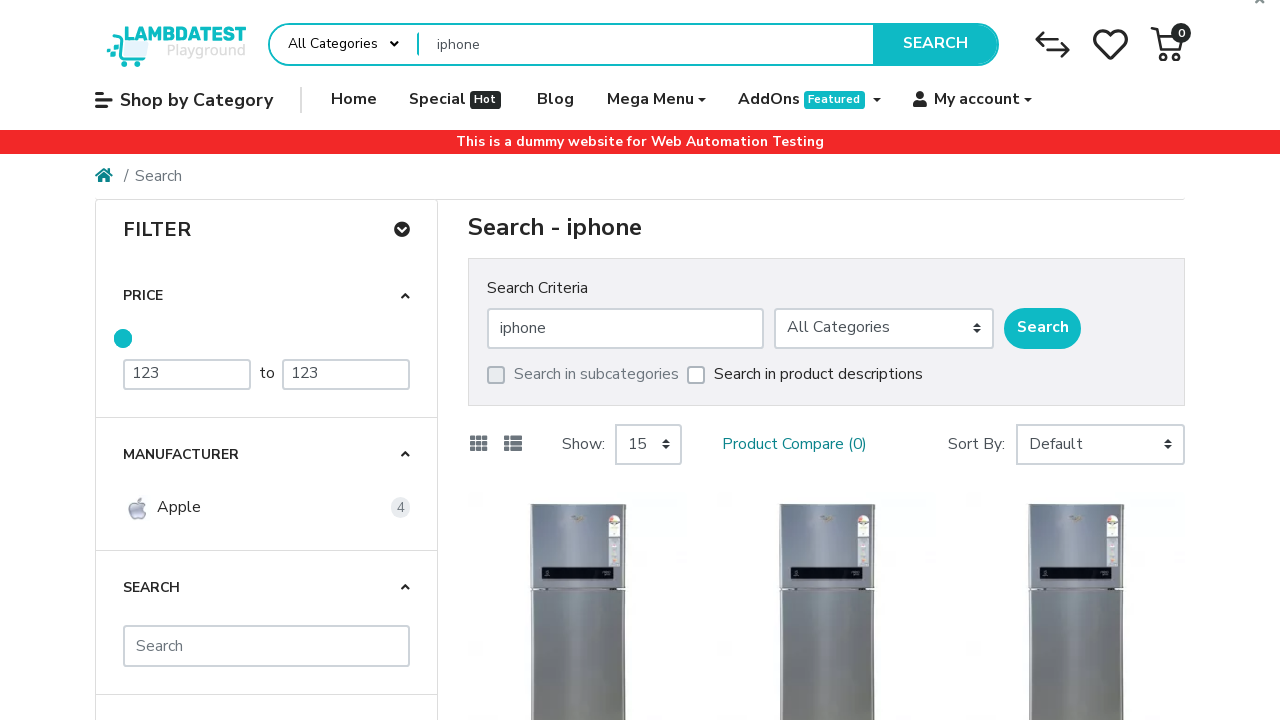